Tests Python.org documentation navigation by hovering over the documentation menu and clicking the Python 3.x Docs button

Starting URL: https://www.python.org

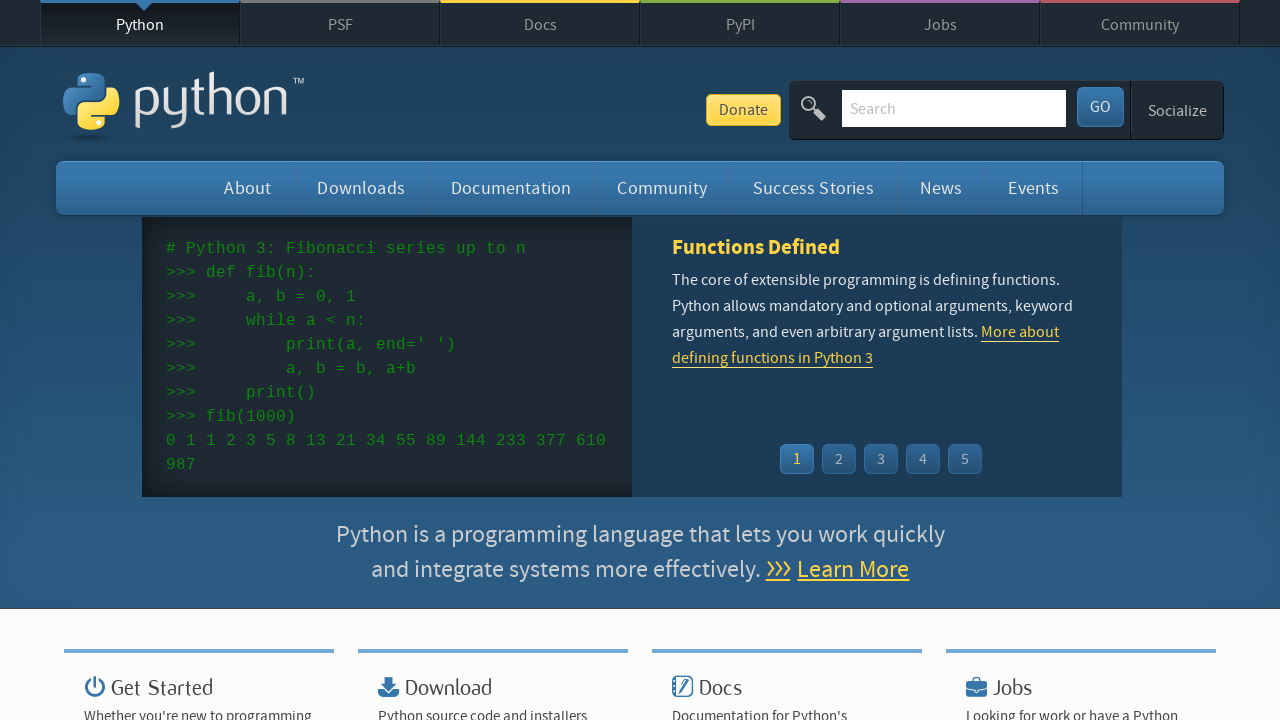

Documentation menu became visible
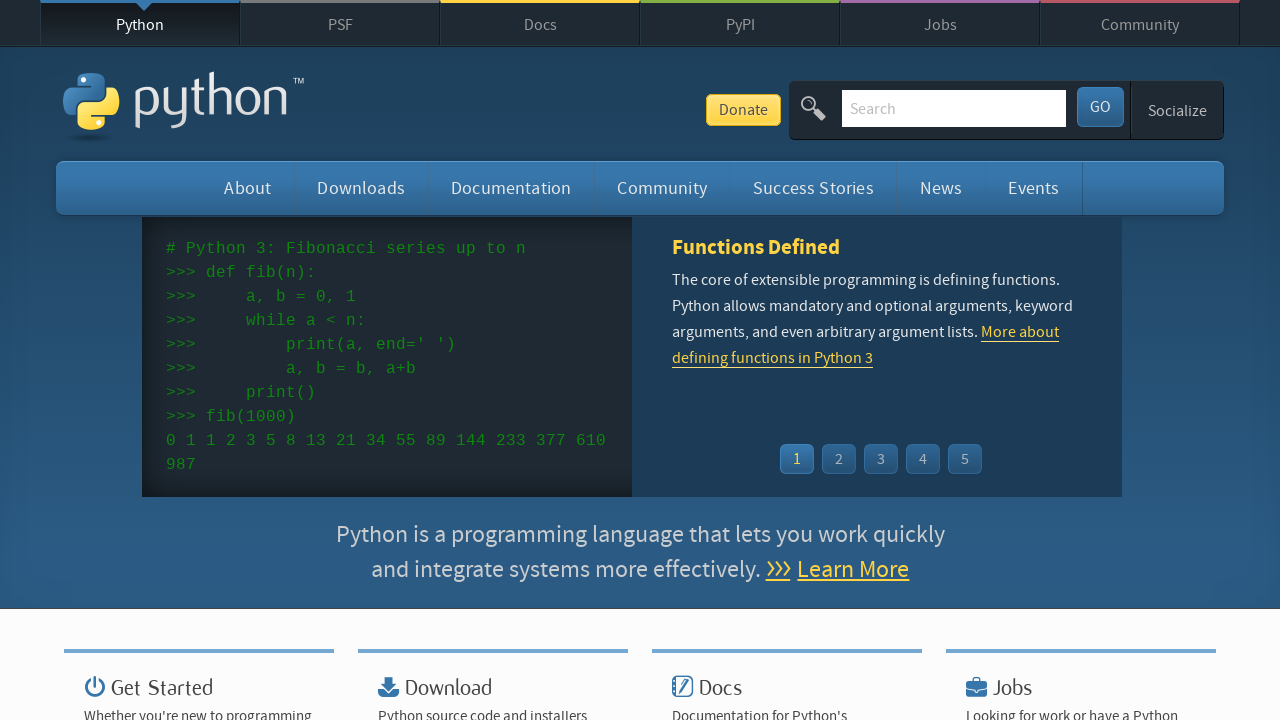

Hovered over documentation menu to reveal submenu at (511, 188) on #documentation
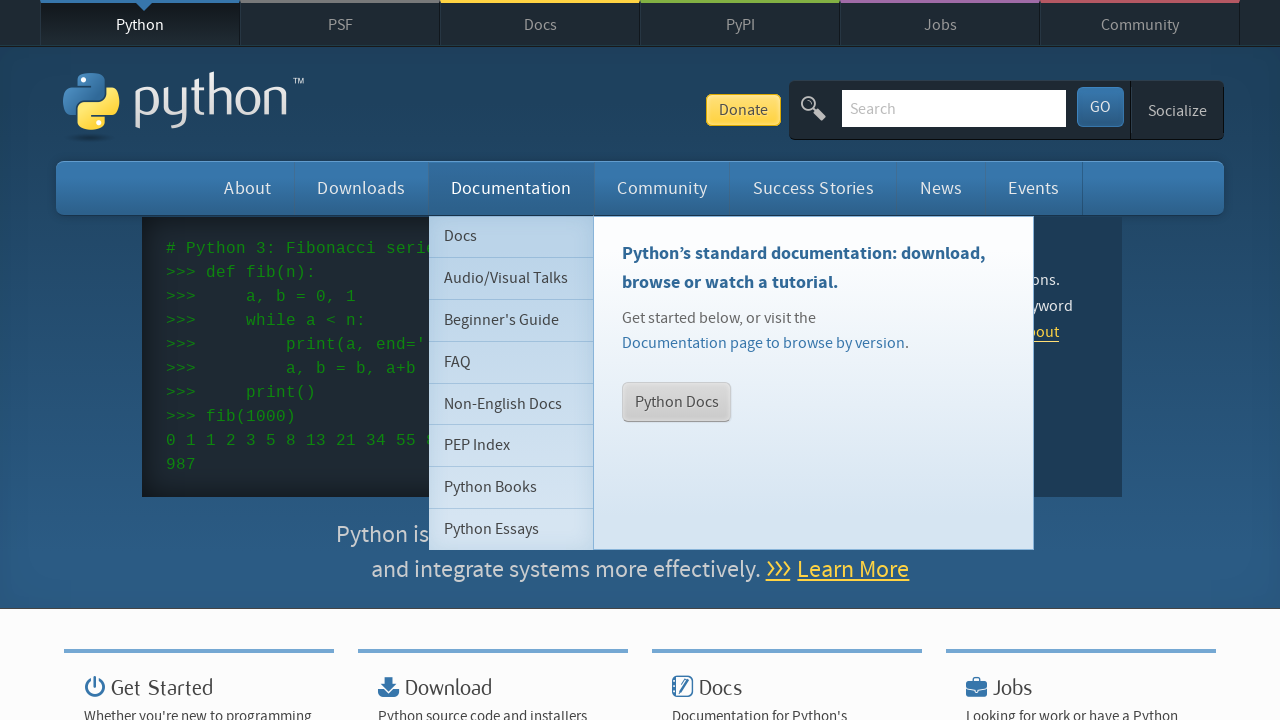

Python 3.x Docs button became visible
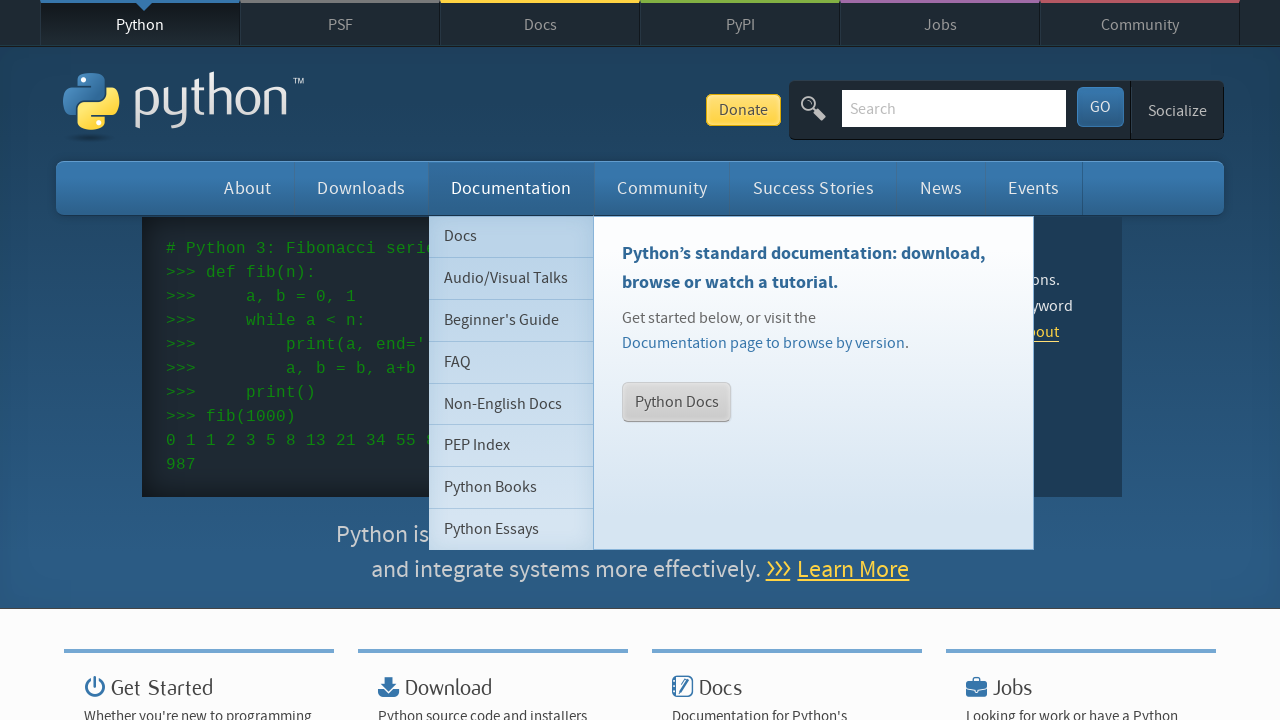

Clicked Python 3.x Docs button at (677, 402) on #documentation > ul > li.tier-2.super-navigation > p.download-buttons > a:nth-ch
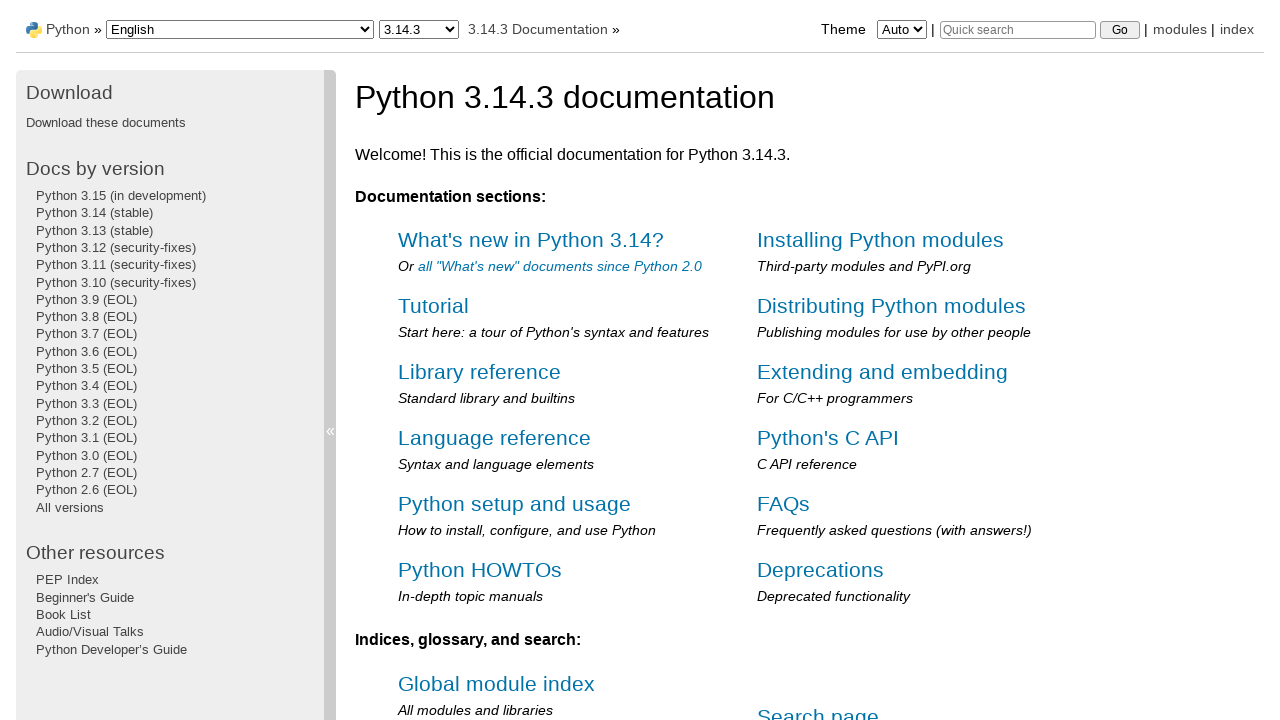

Successfully navigated to Python 3 documentation page
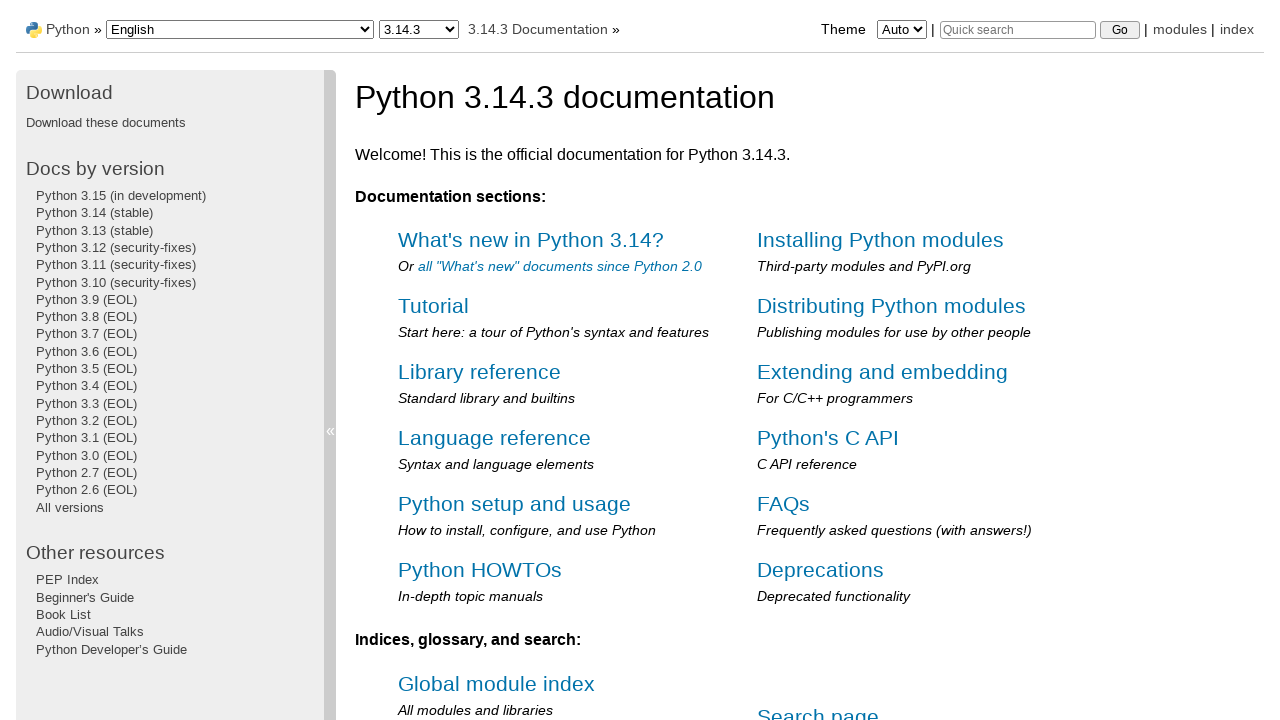

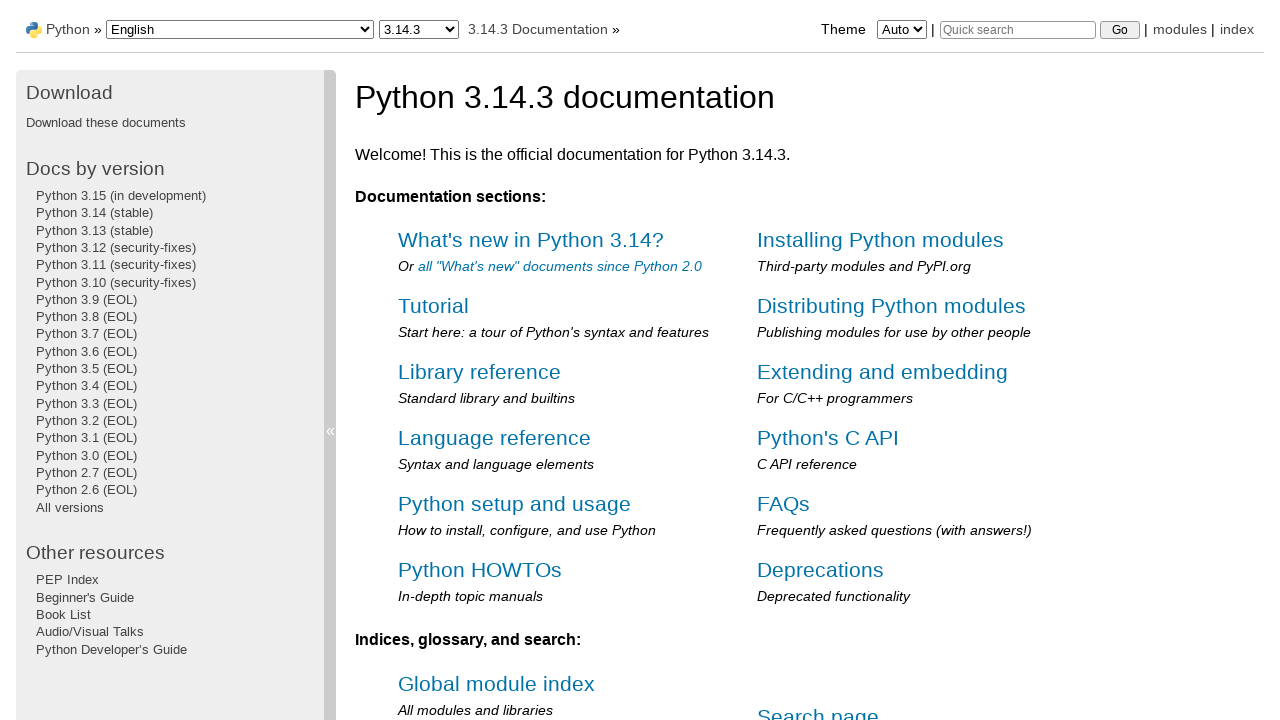